Tests window handling by clicking on LinkedIn icon to open a new window, switching between windows, and verifying page titles

Starting URL: https://etrain.info/in

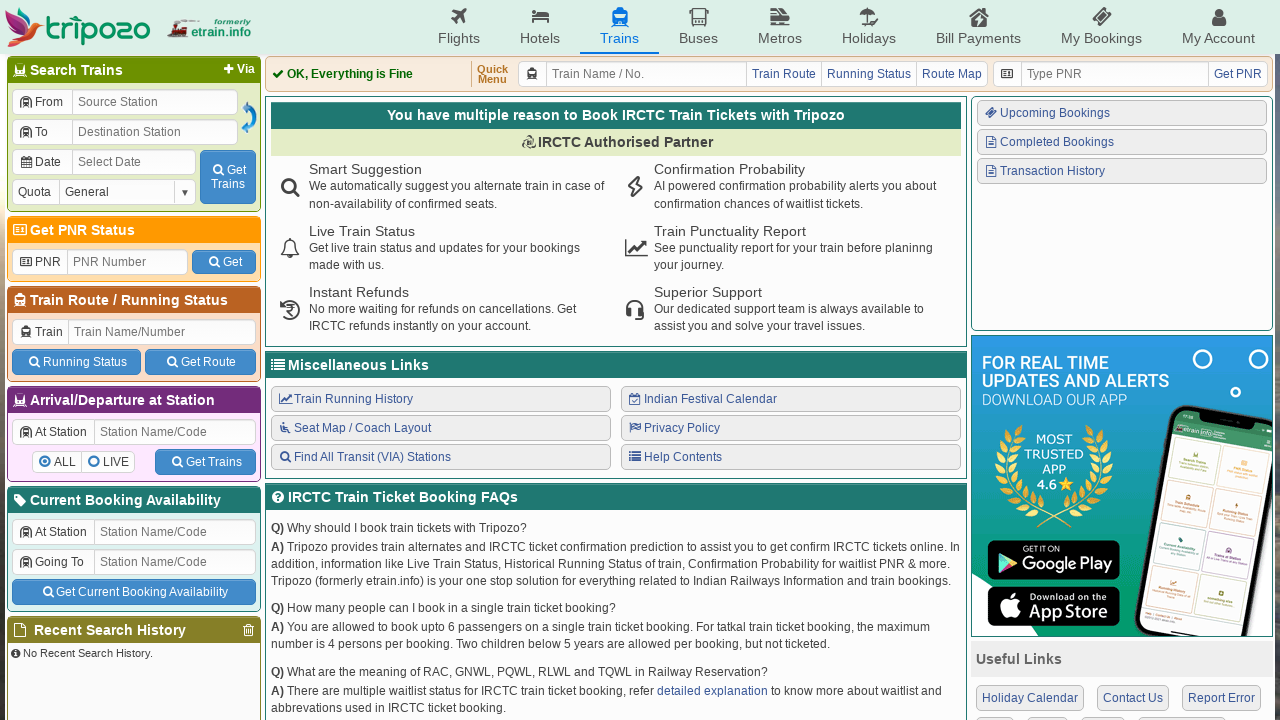

Clicked LinkedIn icon to open new window at (1116, 536) on .icon-linkedin
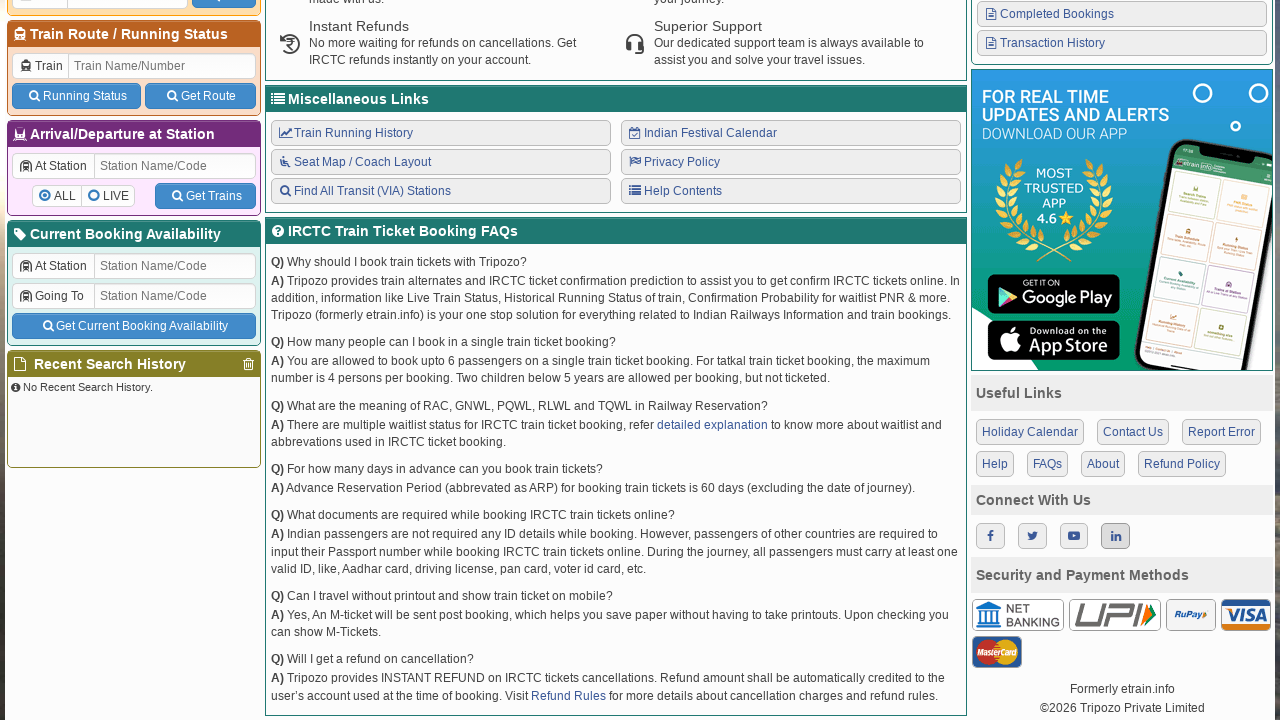

LinkedIn popup window opened and captured
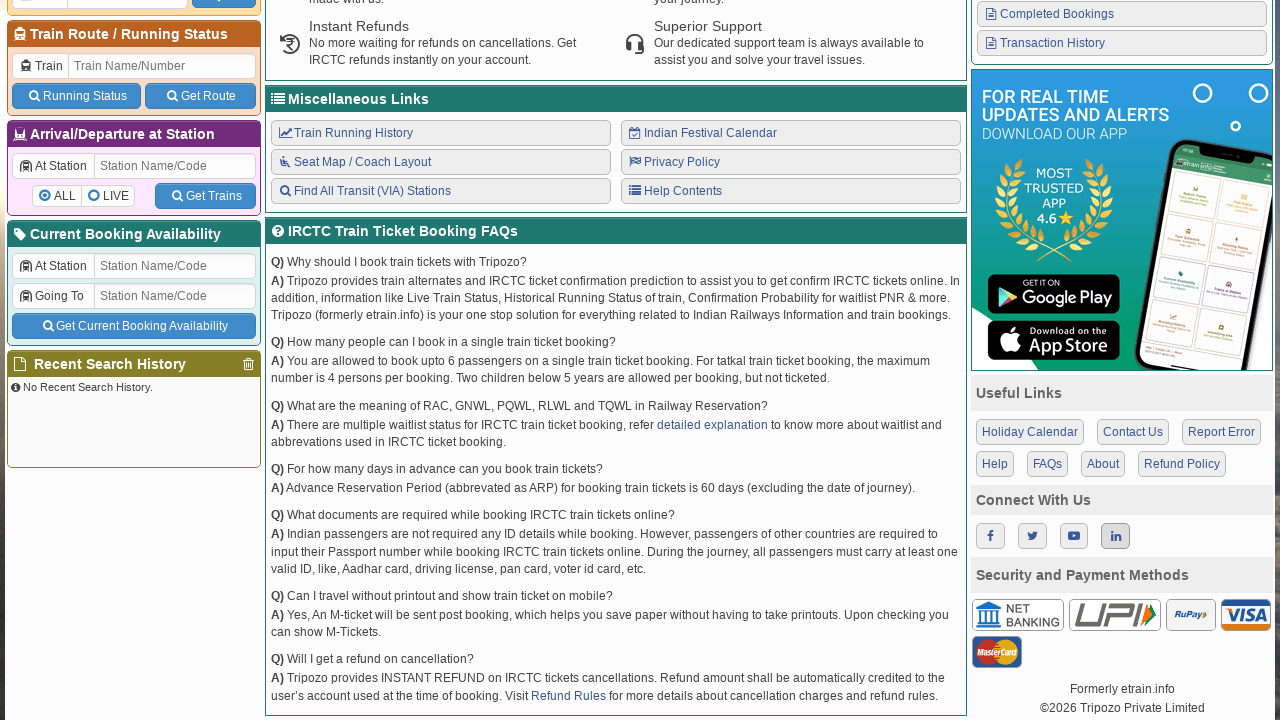

Retrieved LinkedIn page title: 
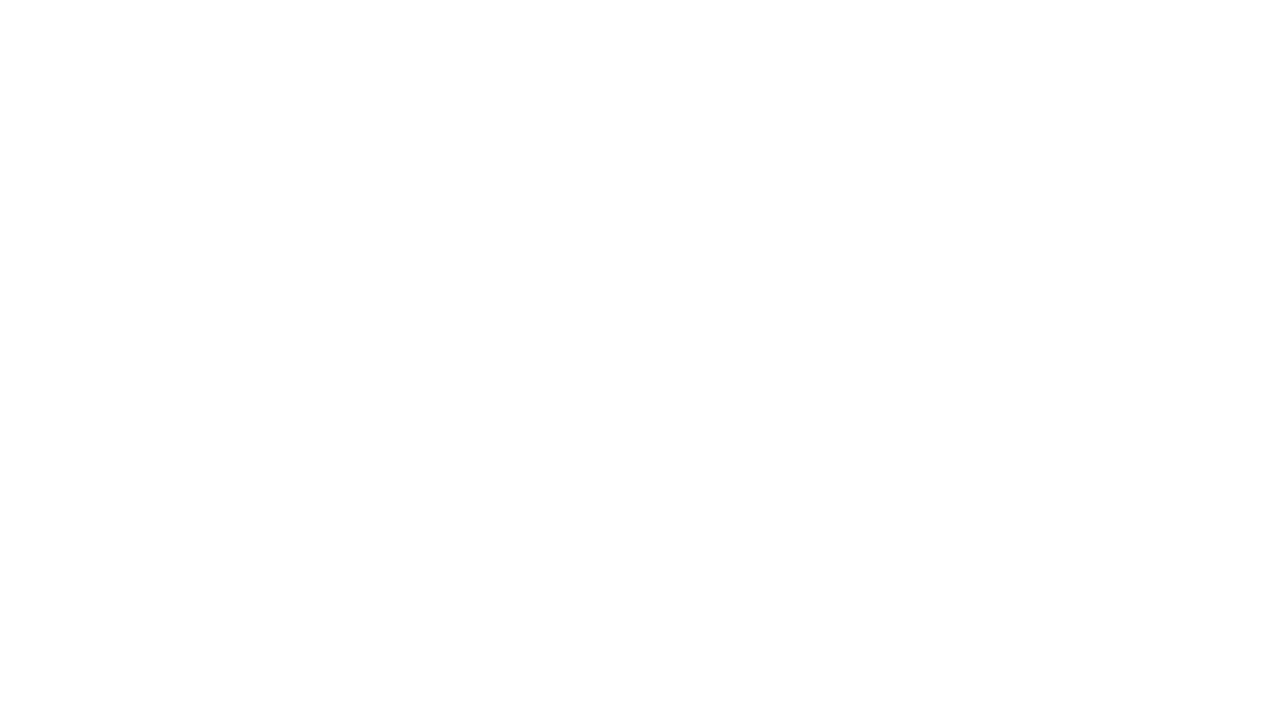

Retrieved eTrain page title: Indian Railways Reservation Enquiry, IRCTC Booking, PNR Status, Live Running Status, Running History, Schedule, Route Map, Confirmation Chances, Arrival/Departure, Fare, Indian Rail - etrain.info : Complete Railway Information
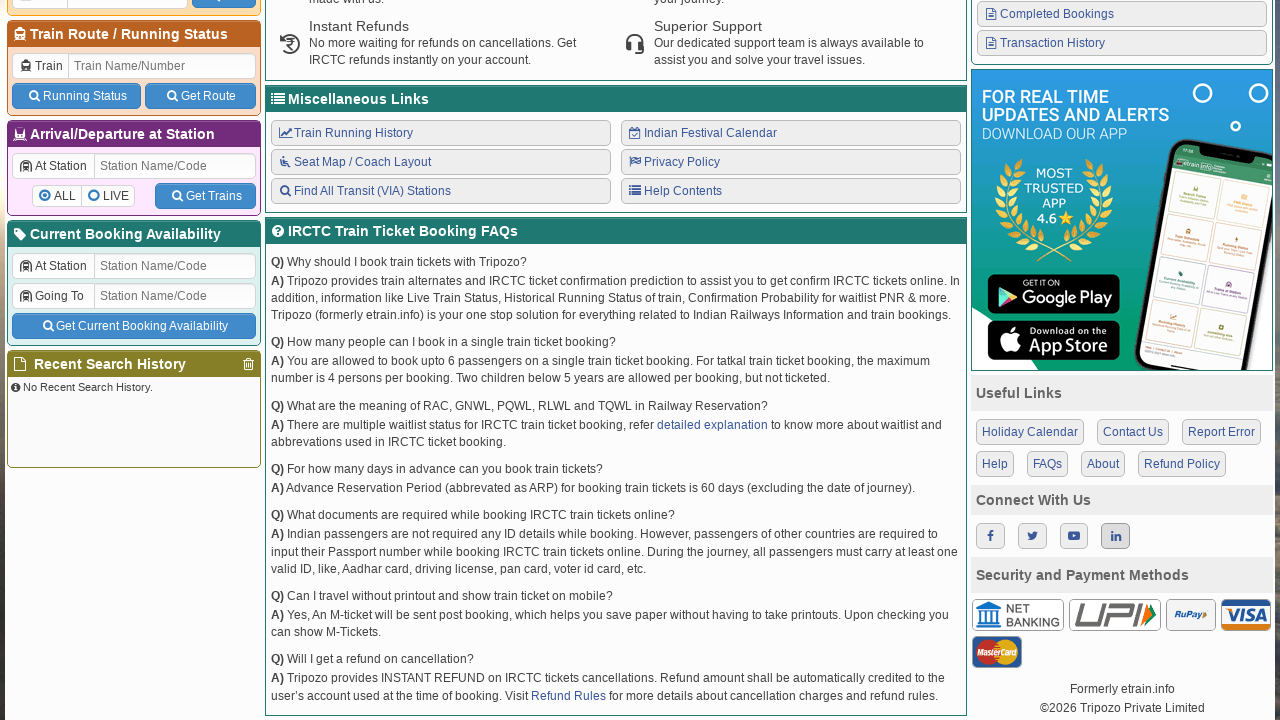

Closed LinkedIn popup window
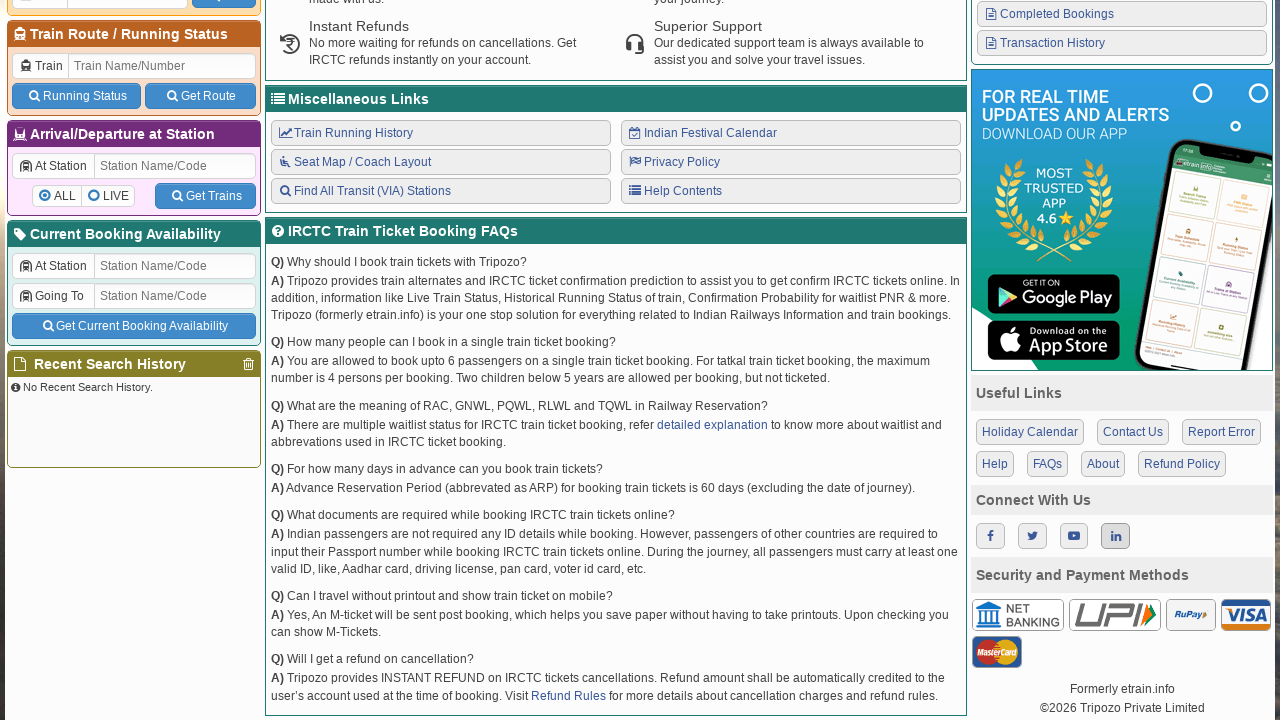

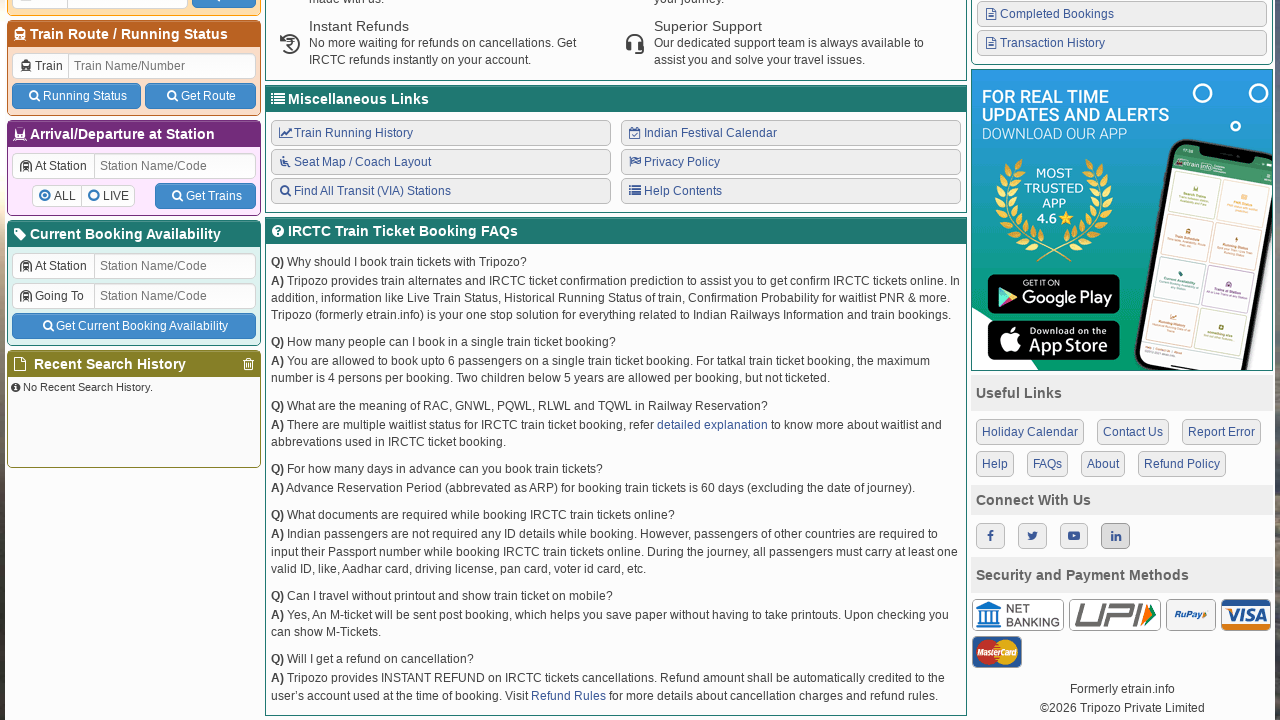